Tests dismissing a JavaScript confirm dialog by clicking a button that triggers a confirm dialog and verifying the result

Starting URL: https://testcenter.techproeducation.com/index.php?page=javascript-alerts

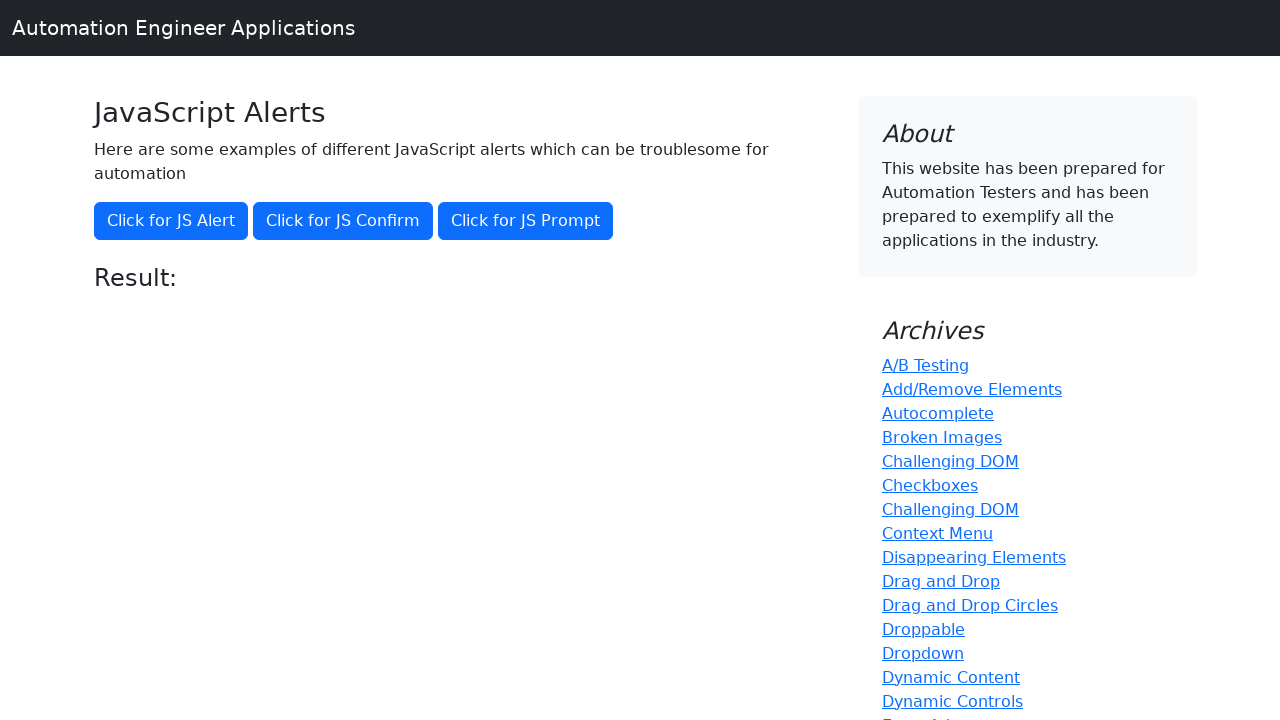

Clicked button to trigger JavaScript confirm dialog at (343, 221) on xpath=//button[@onclick='jsConfirm()']
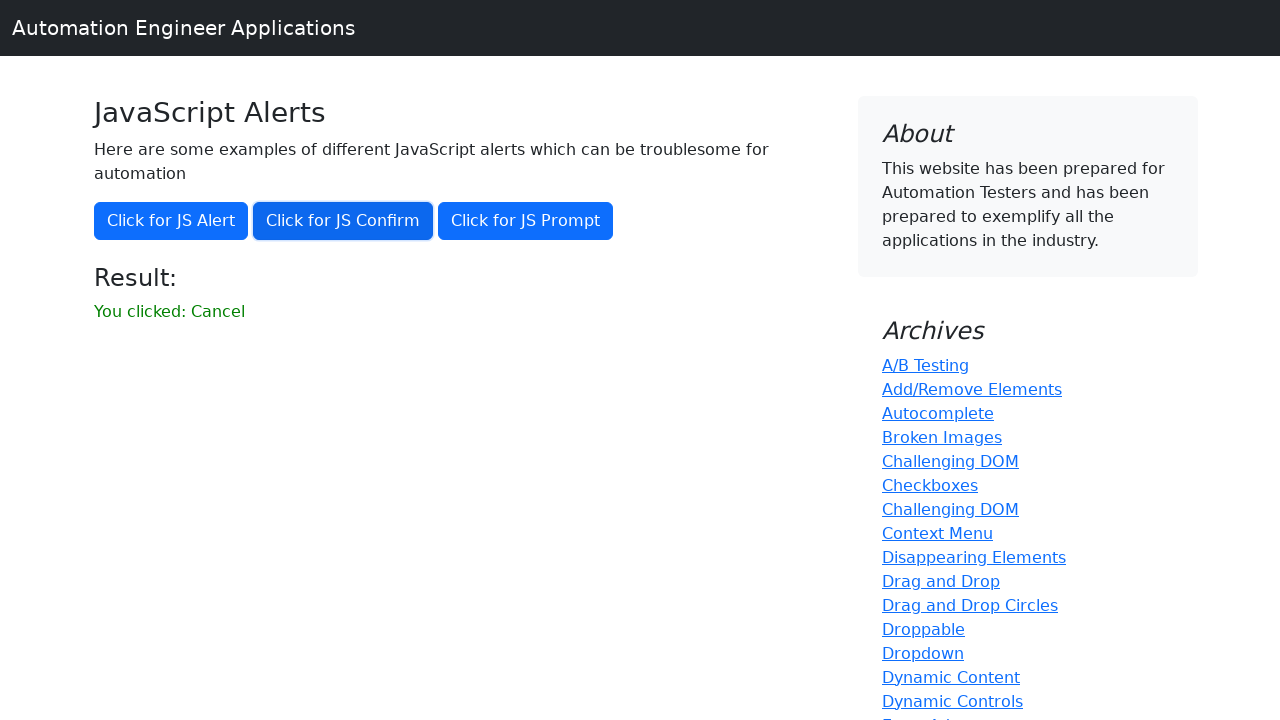

Set up dialog handler to dismiss the confirm dialog
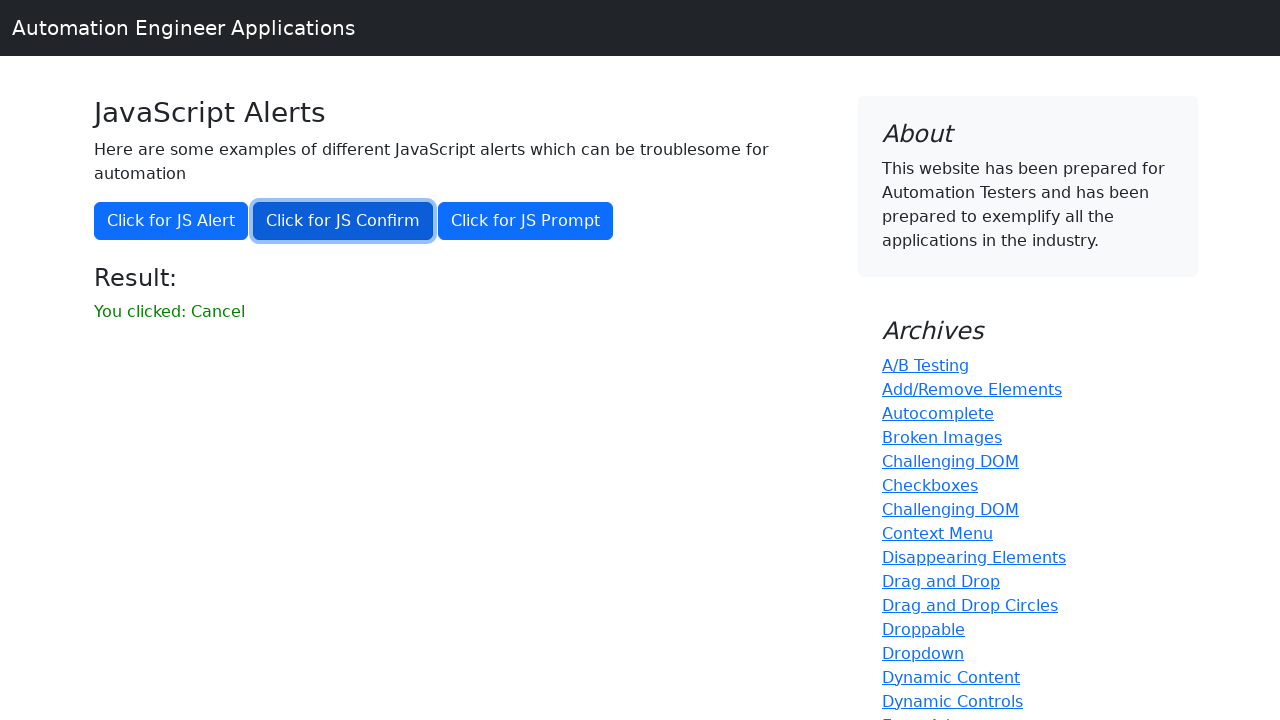

Located result element
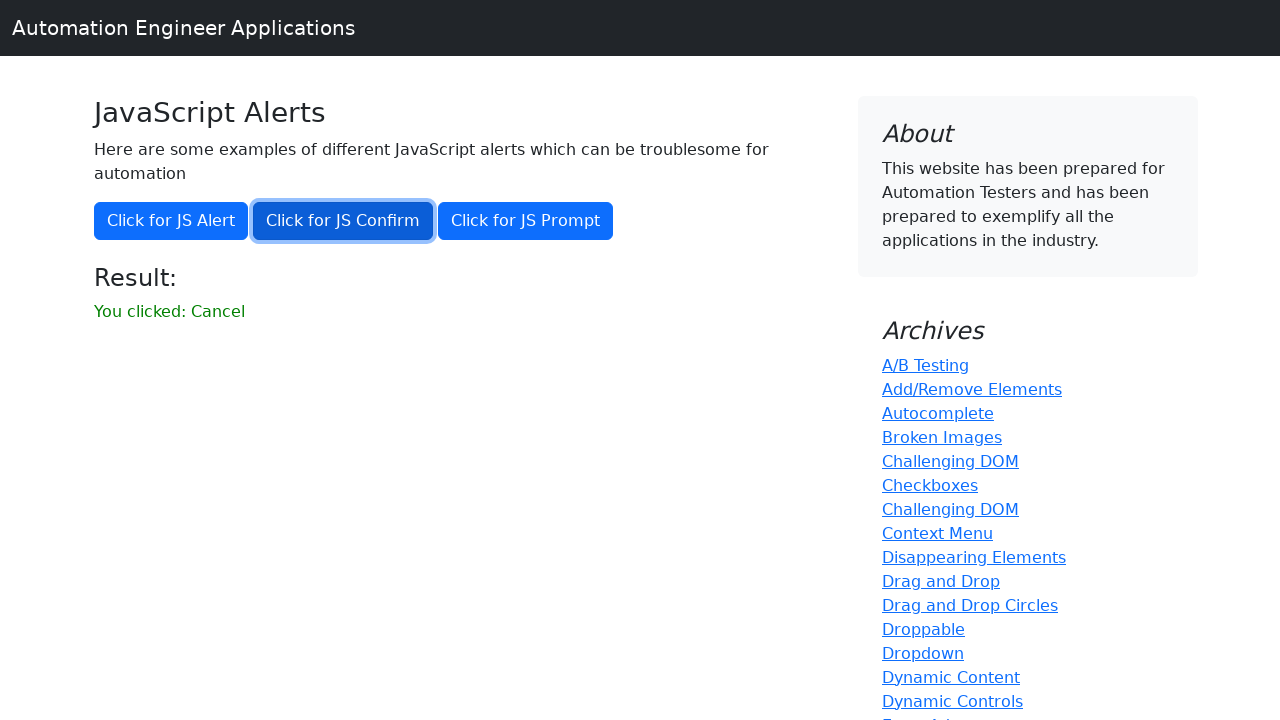

Verified result message does not contain 'successfuly'
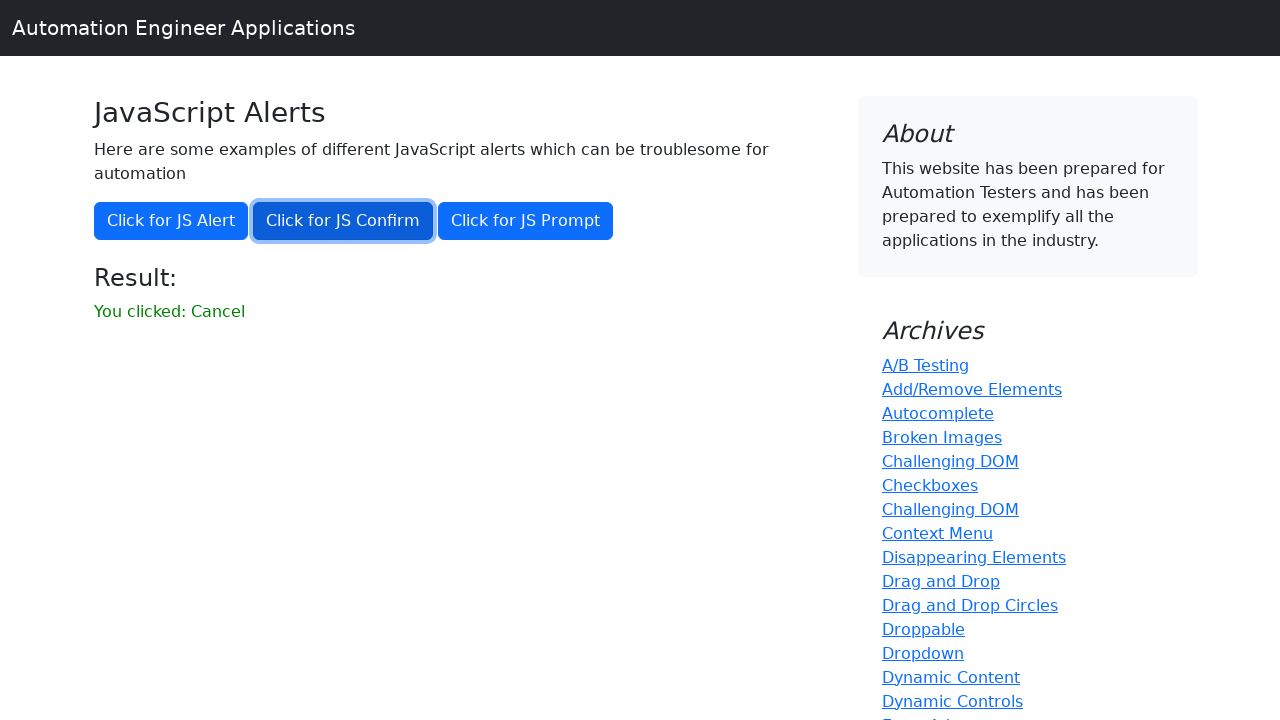

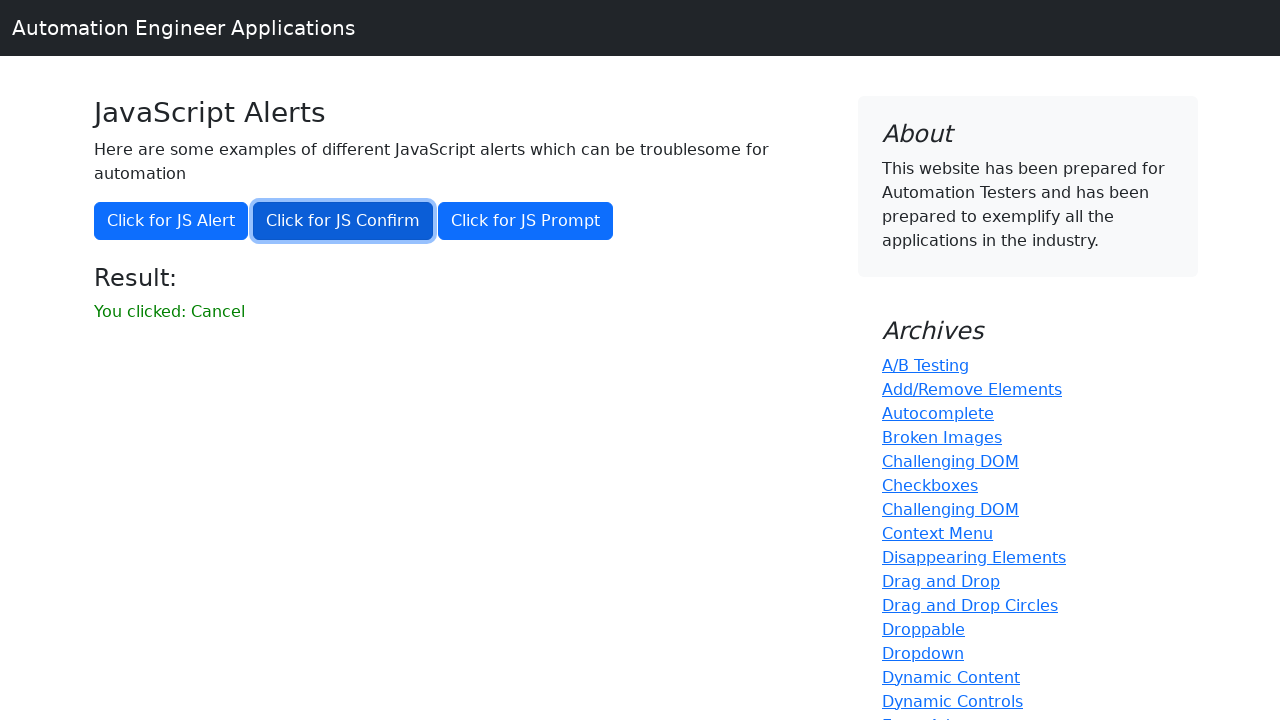